Tests checkbox functionality on the Formy project by navigating to the checkbox page and clicking all three checkboxes

Starting URL: https://formy-project.herokuapp.com/

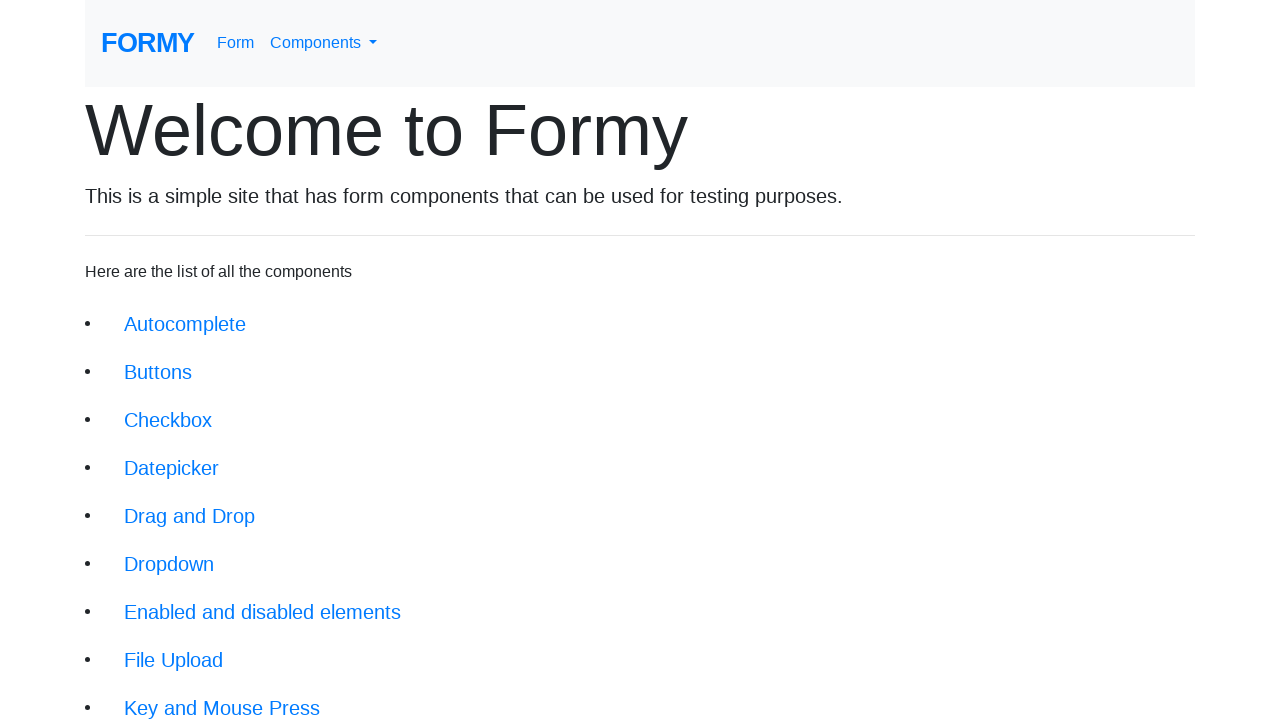

Clicked on the Checkbox link in the navigation at (168, 420) on xpath=/html/body/div/div/li[3]/a
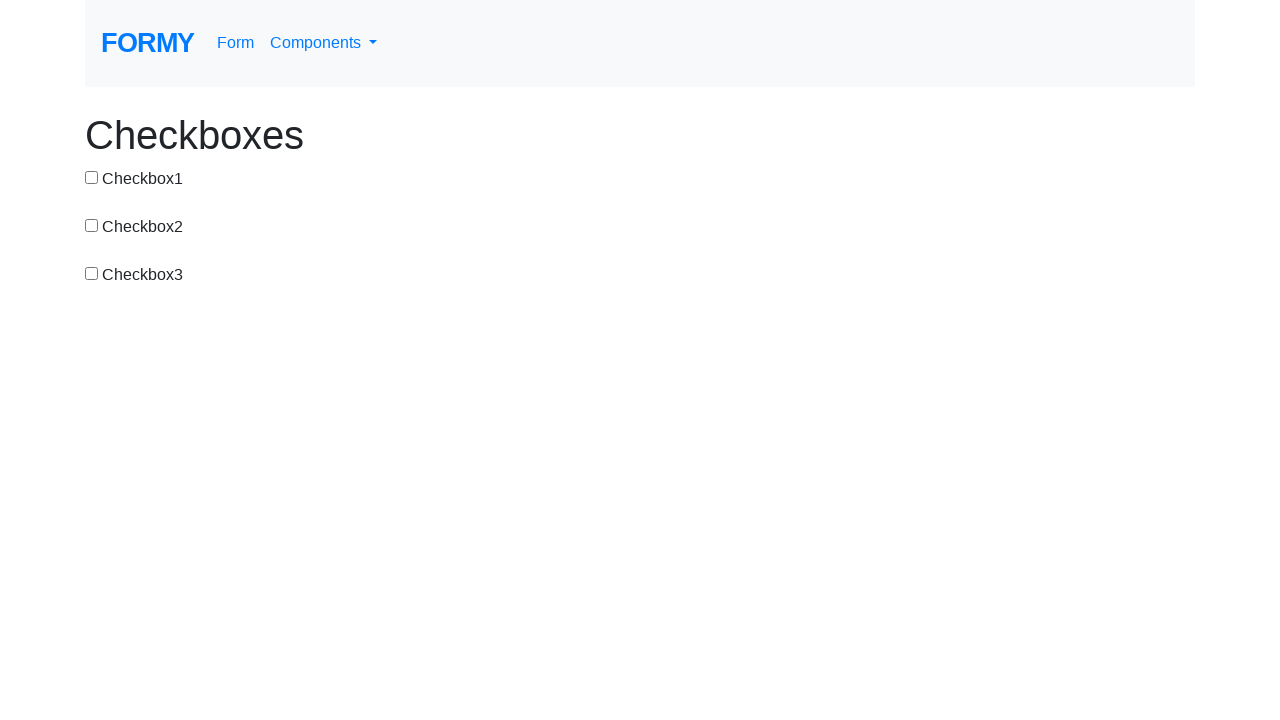

Checkbox page loaded successfully
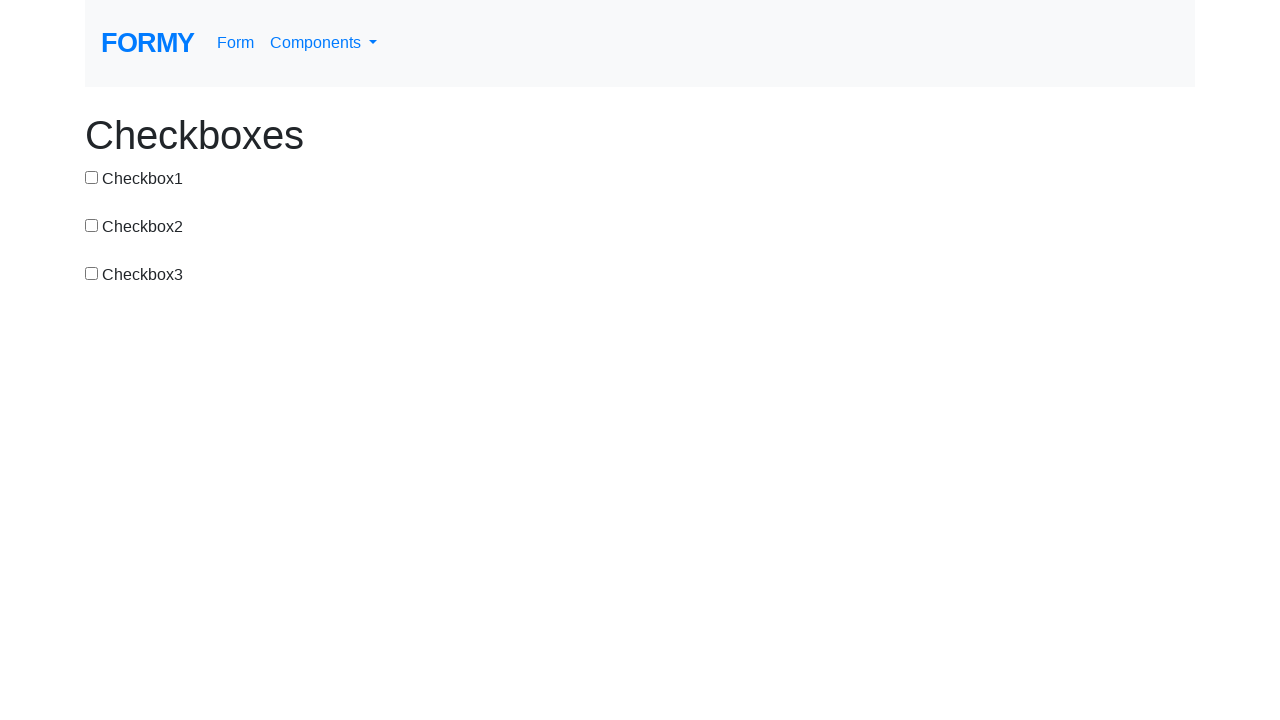

Clicked Checkbox 1 at (92, 177) on #checkbox-1
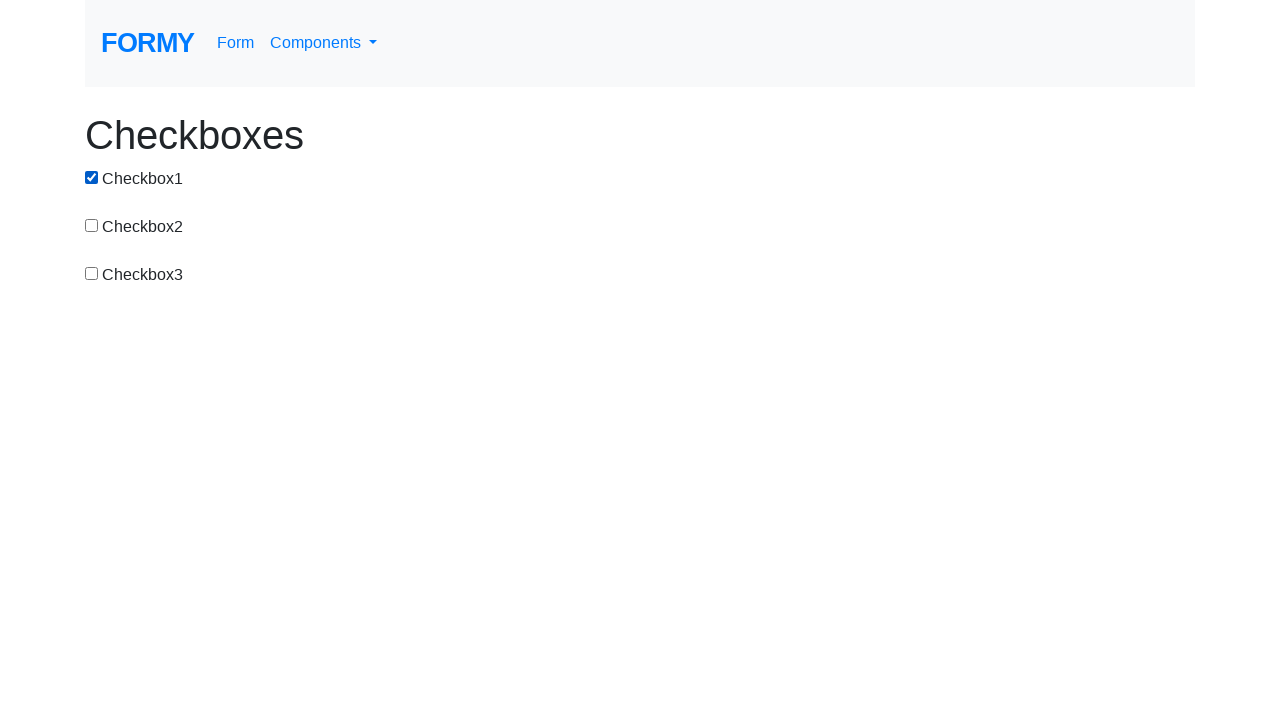

Clicked Checkbox 2 at (92, 225) on #checkbox-2
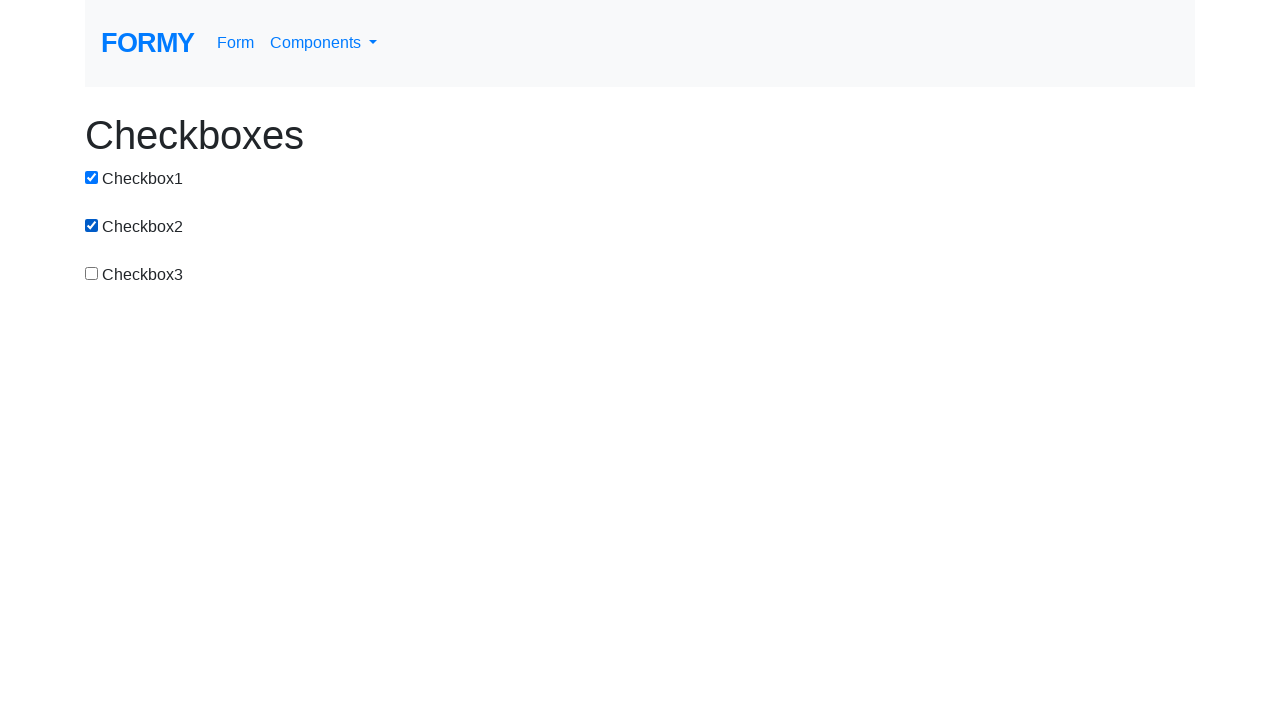

Clicked Checkbox 3 at (92, 273) on #checkbox-3
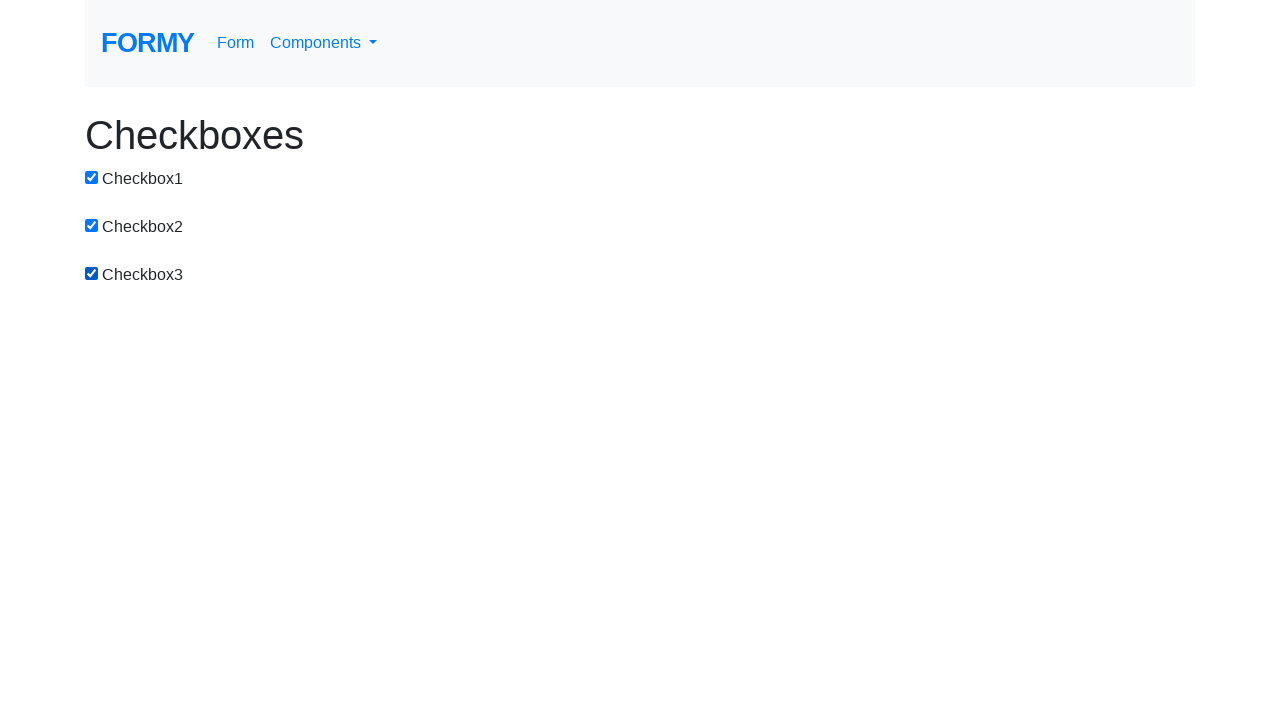

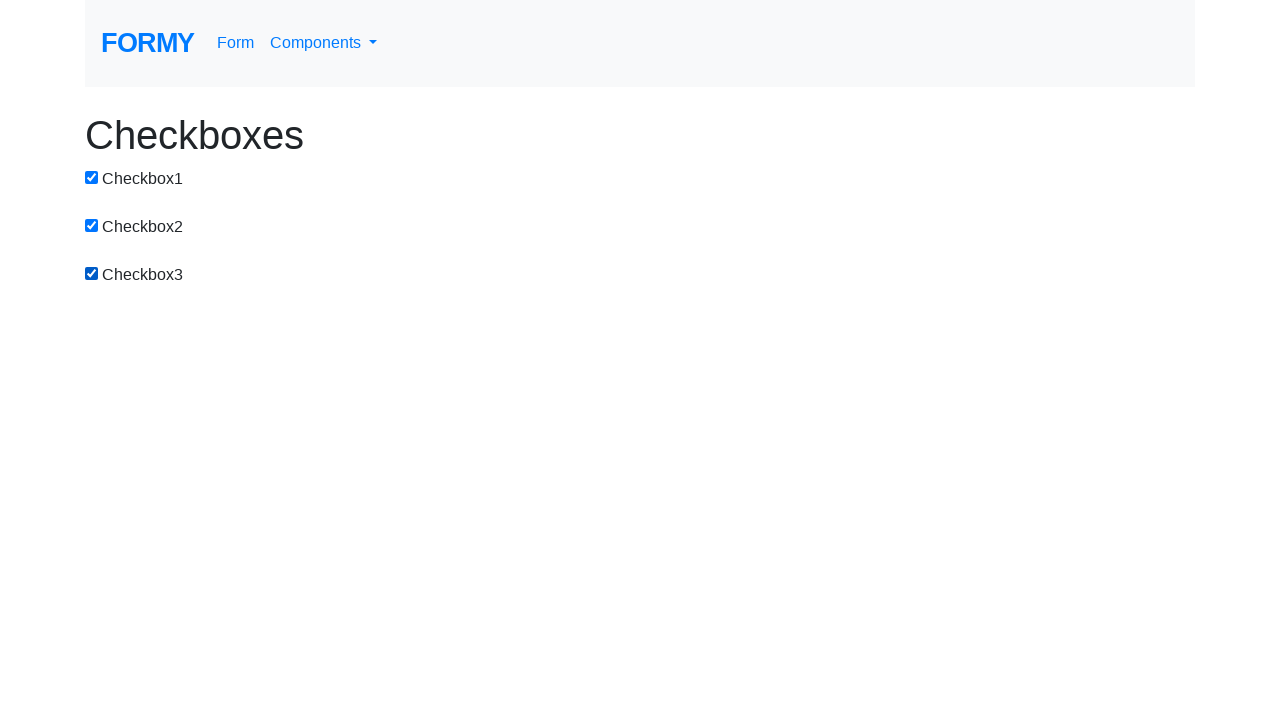